Tests that other controls (checkbox, label) are hidden when editing a todo item.

Starting URL: https://demo.playwright.dev/todomvc

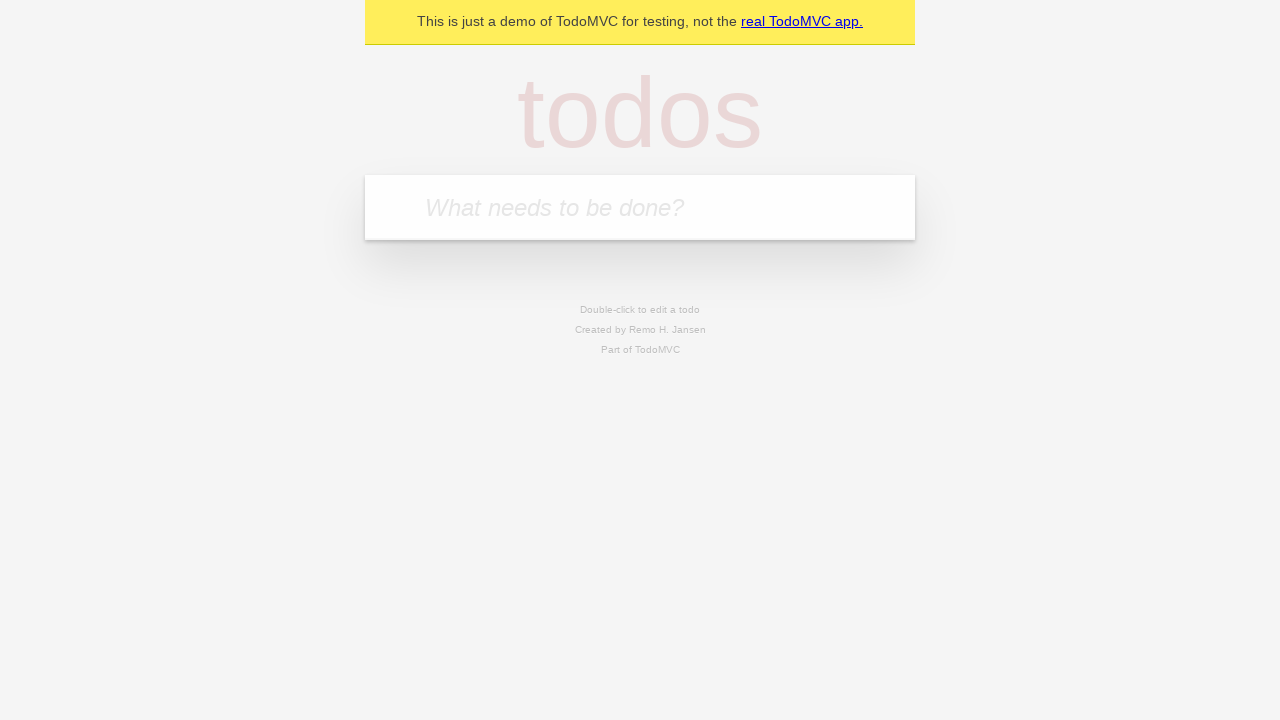

Filled todo input with 'buy some cheese' on internal:attr=[placeholder="What needs to be done?"i]
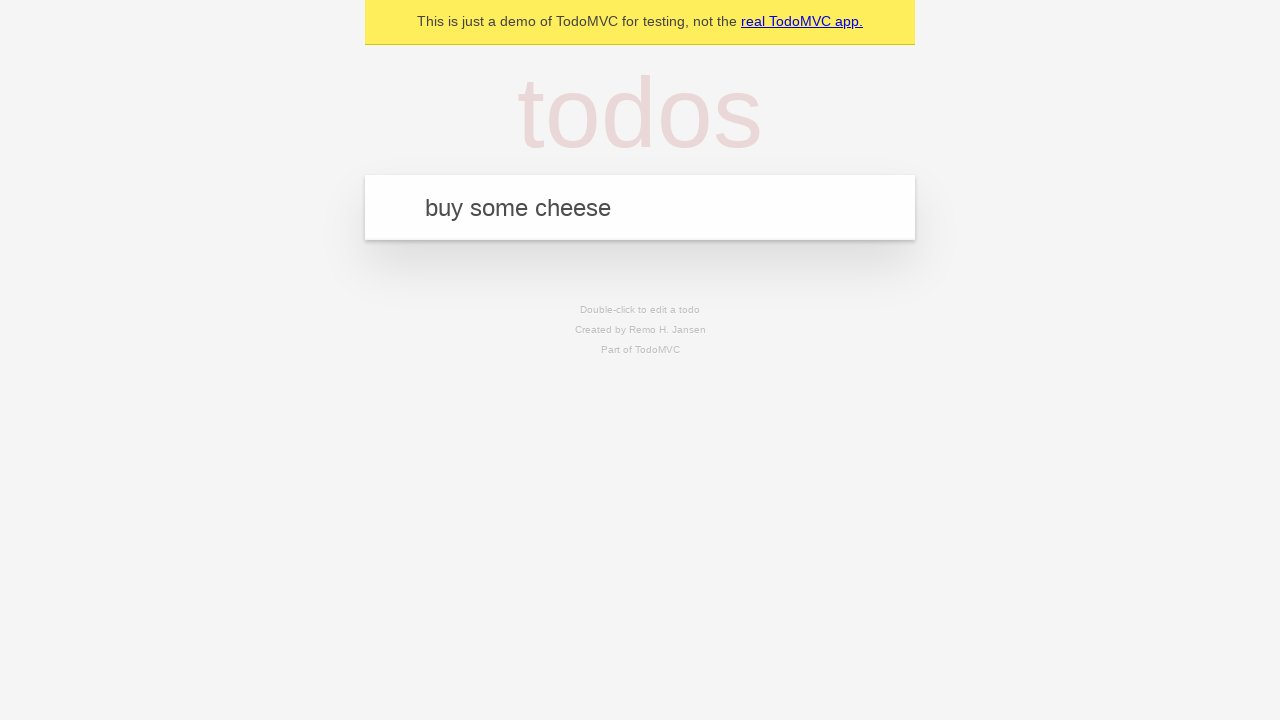

Pressed Enter to create first todo on internal:attr=[placeholder="What needs to be done?"i]
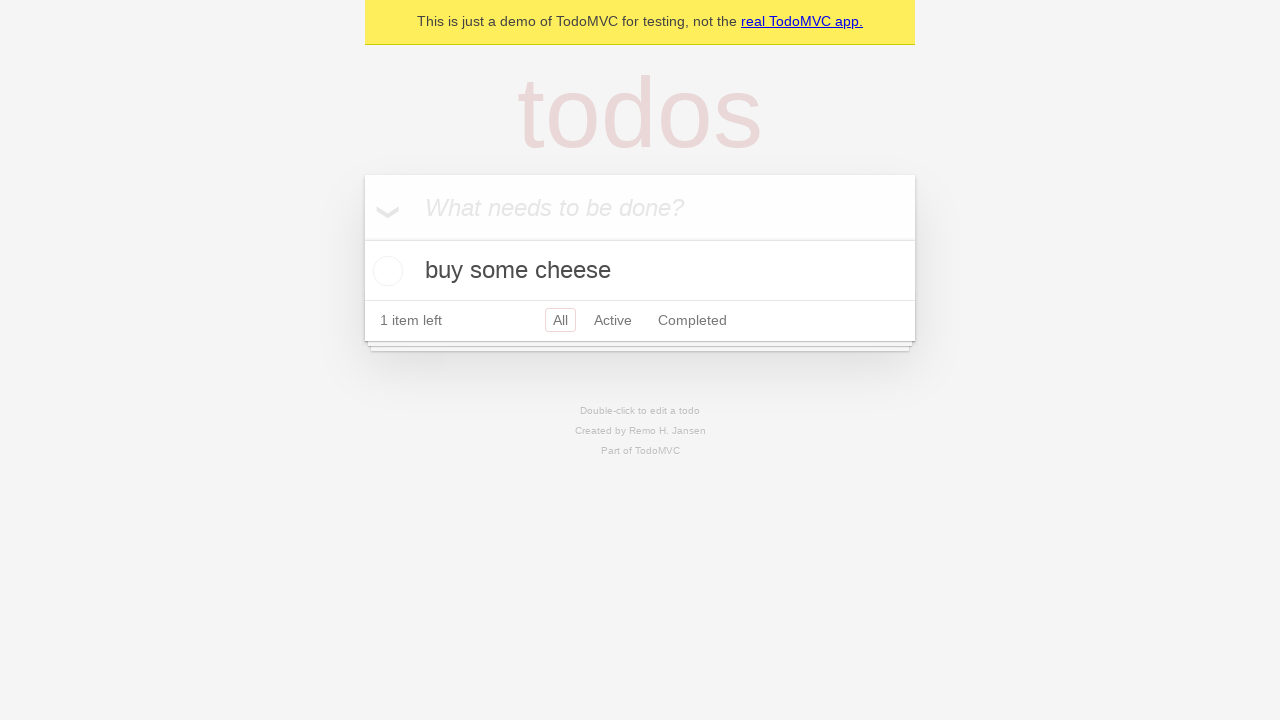

Filled todo input with 'feed the cat' on internal:attr=[placeholder="What needs to be done?"i]
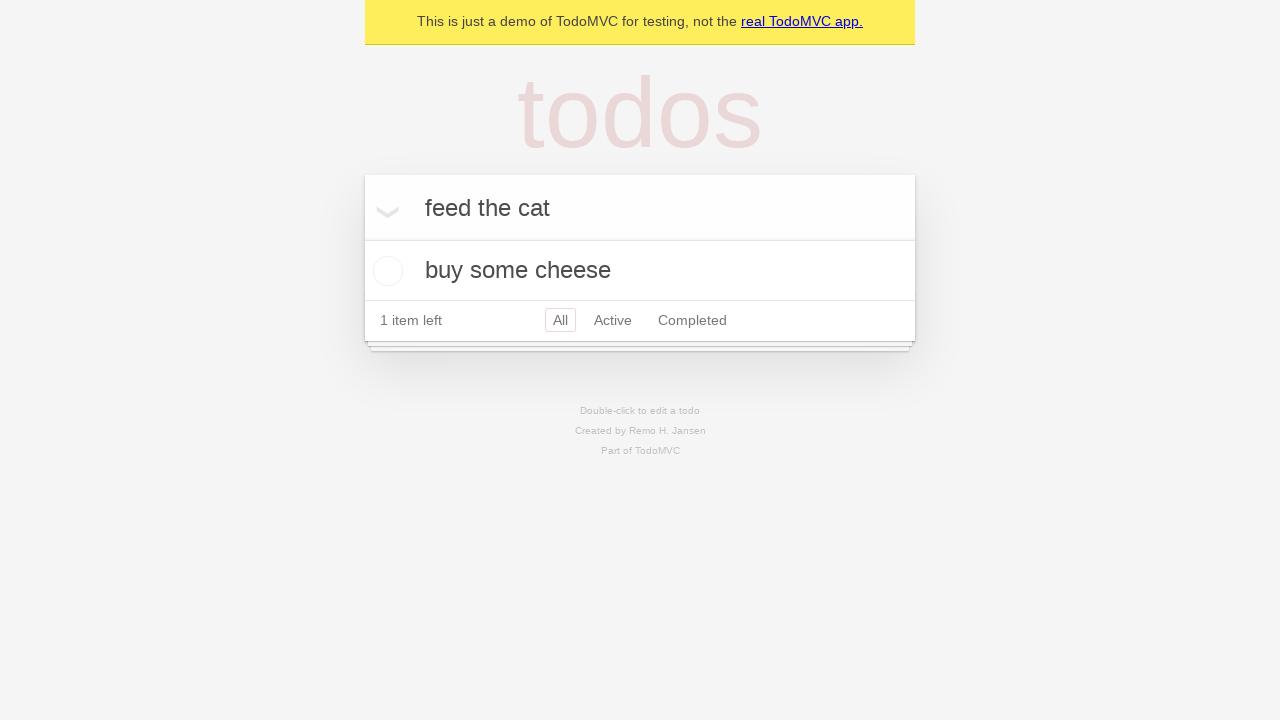

Pressed Enter to create second todo on internal:attr=[placeholder="What needs to be done?"i]
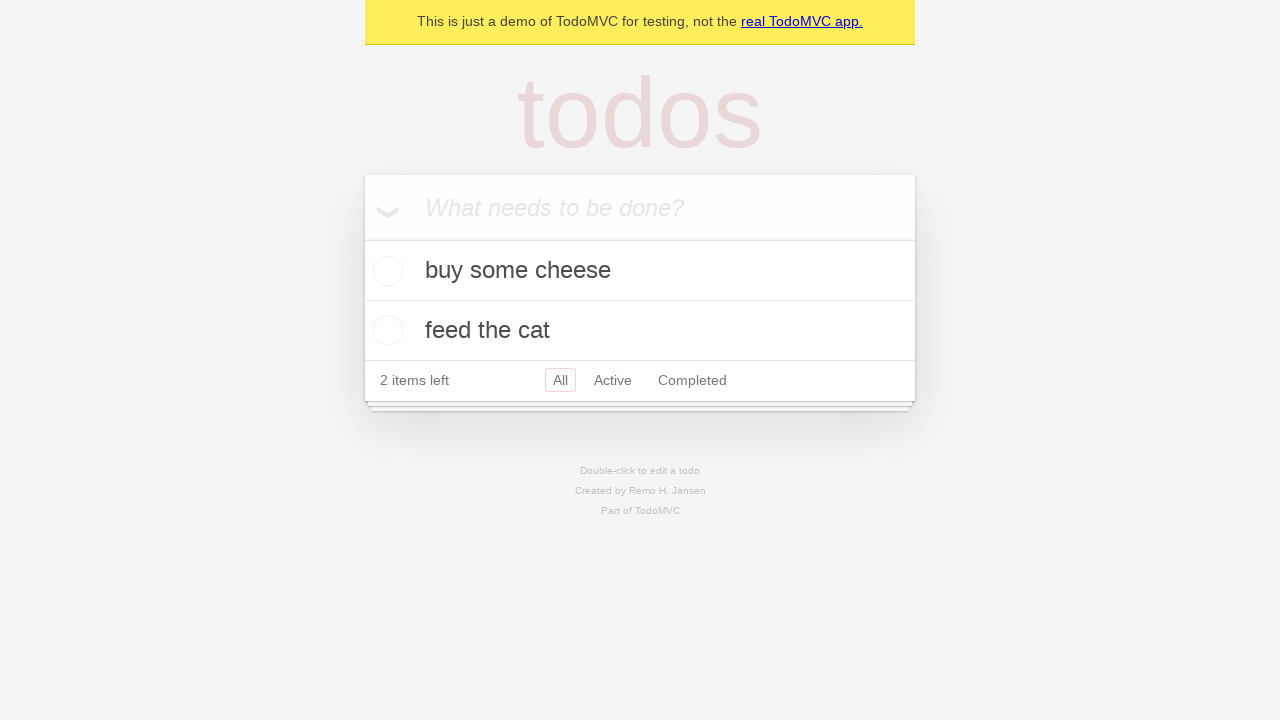

Filled todo input with 'book a doctors appointment' on internal:attr=[placeholder="What needs to be done?"i]
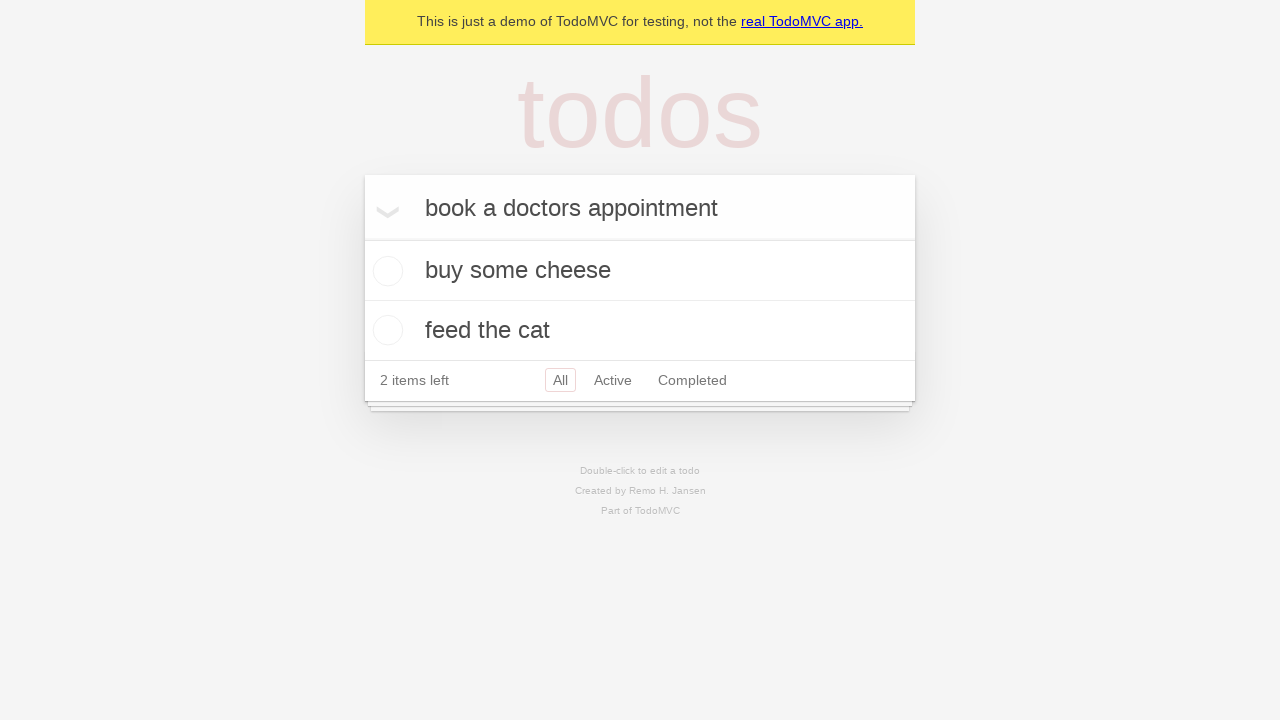

Pressed Enter to create third todo on internal:attr=[placeholder="What needs to be done?"i]
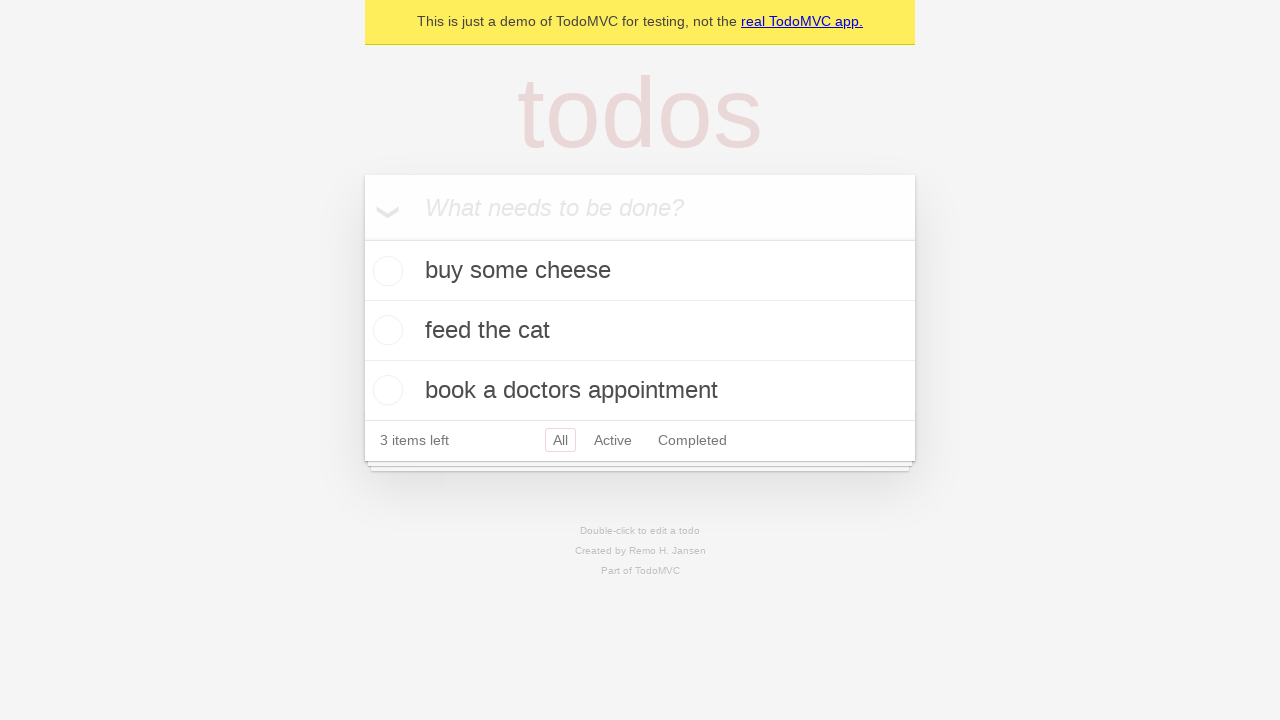

Double-clicked second todo item to enter edit mode at (640, 331) on [data-testid='todo-item'] >> nth=1
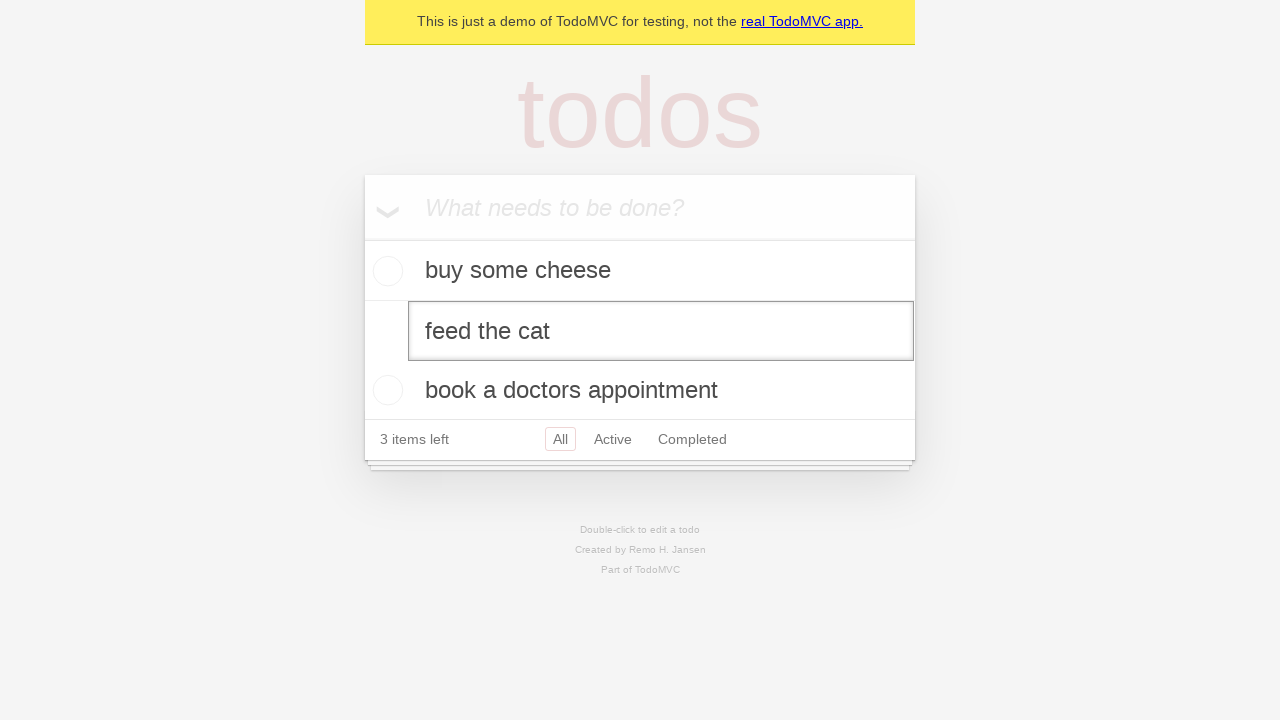

Waited for edit textbox to appear on second todo item
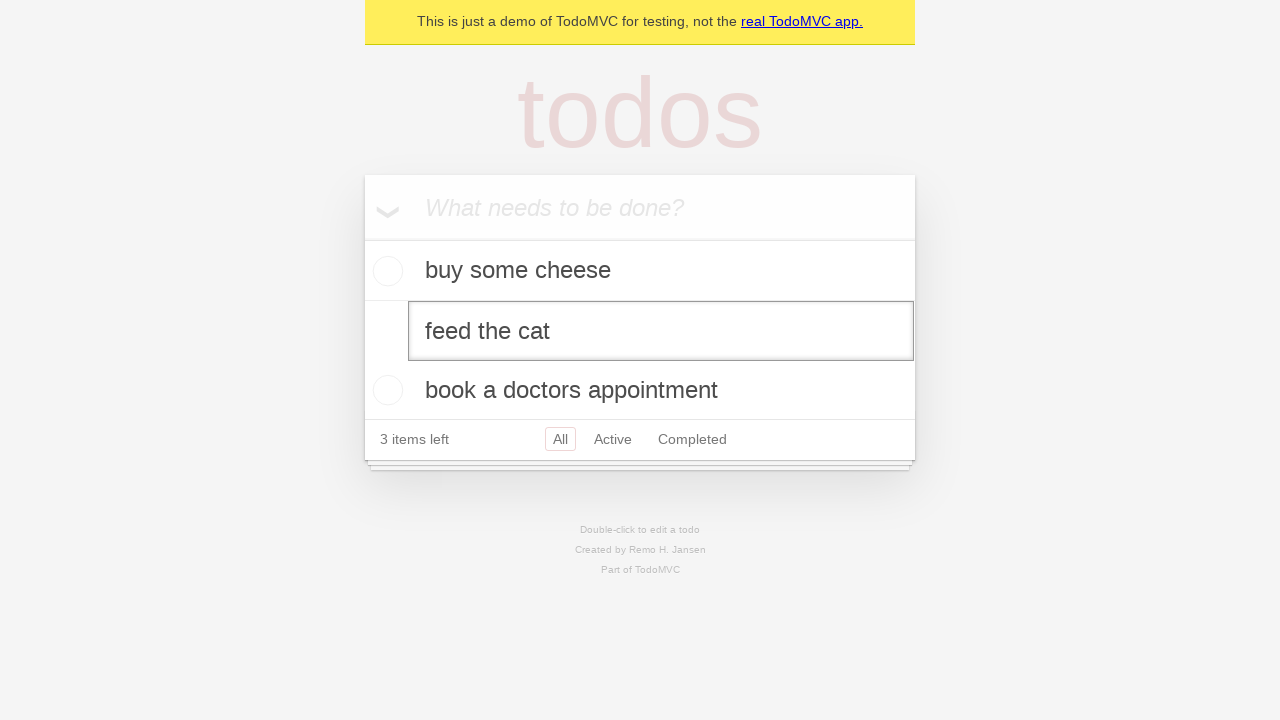

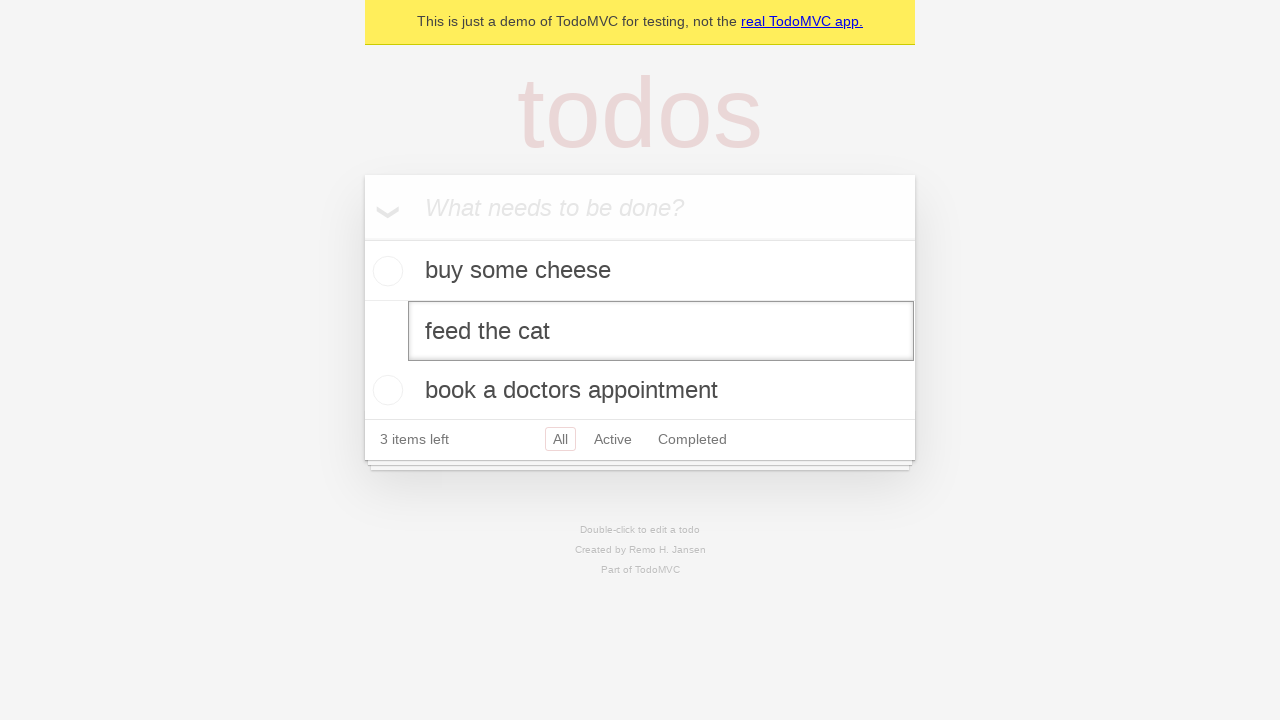